Tests that the logo is present on the OrangeHRM login page

Starting URL: https://opensource-demo.orangehrmlive.com/web/index.php/auth/login

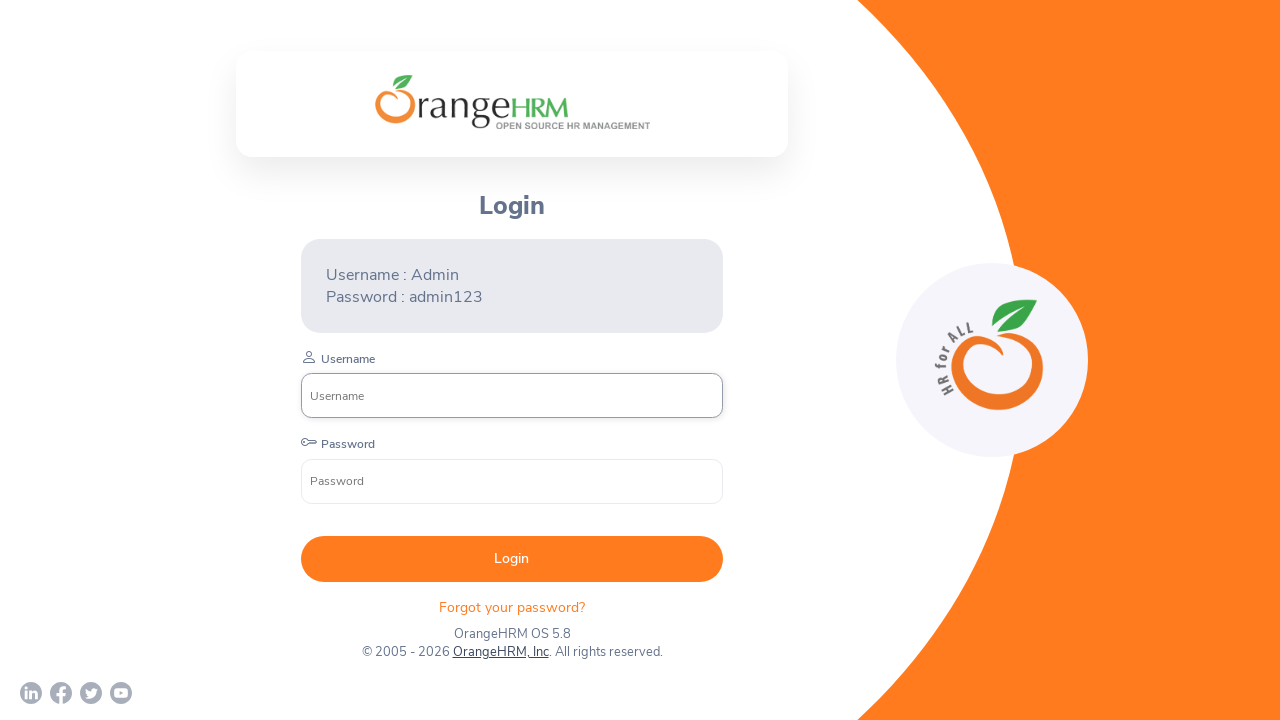

Logo element is visible on OrangeHRM login page
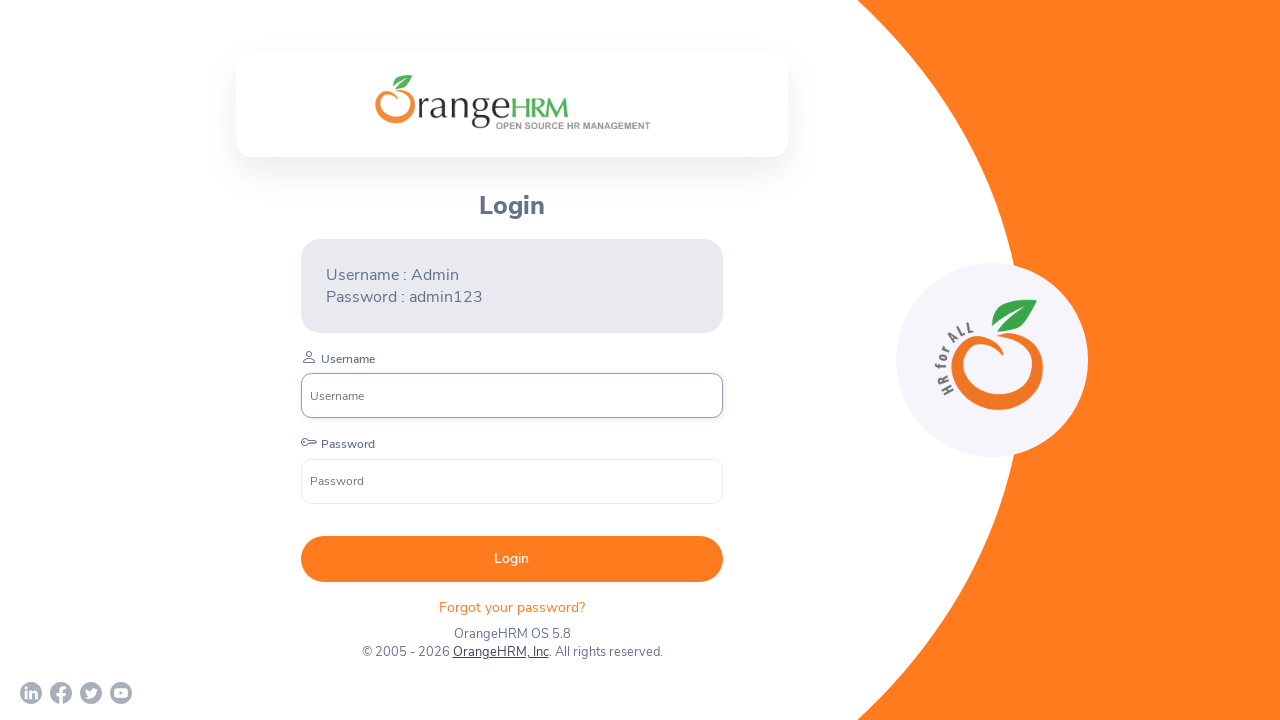

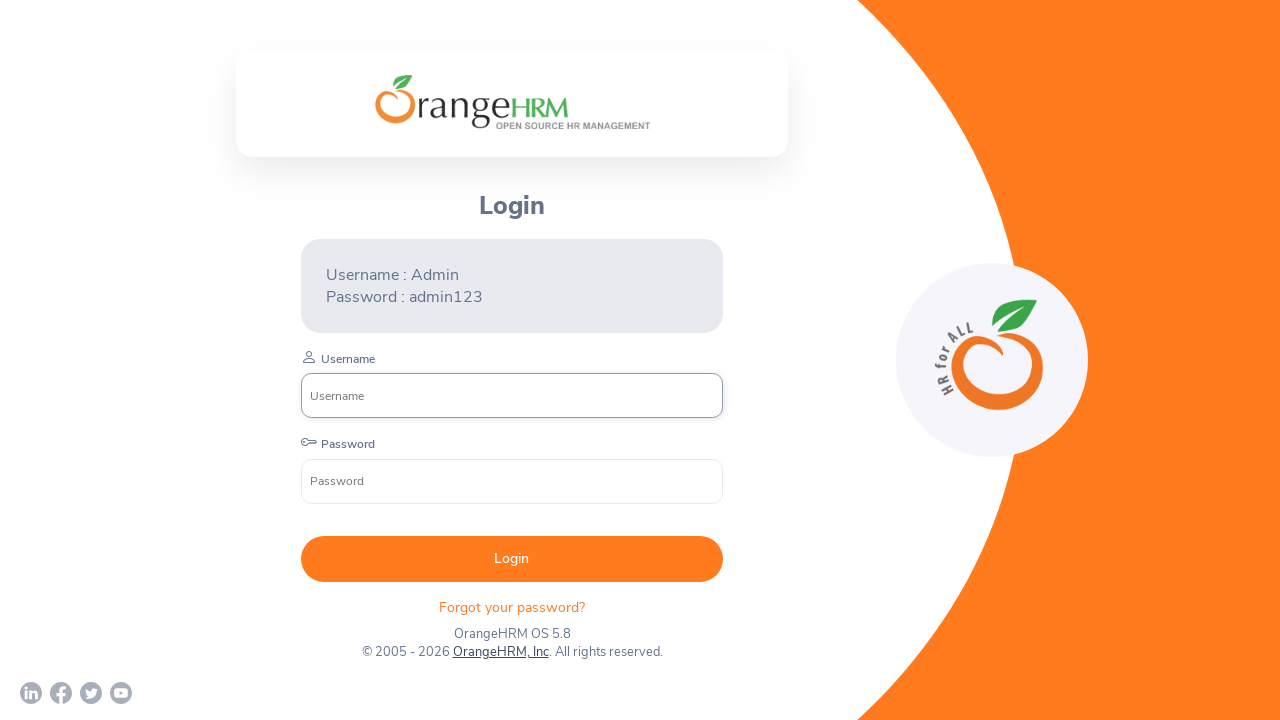